Tests nested frames by navigating to the Frames page, clicking Nested Frames link, and verifying the MIDDLE frame contains the text "MIDDLE"

Starting URL: https://the-internet.herokuapp.com/

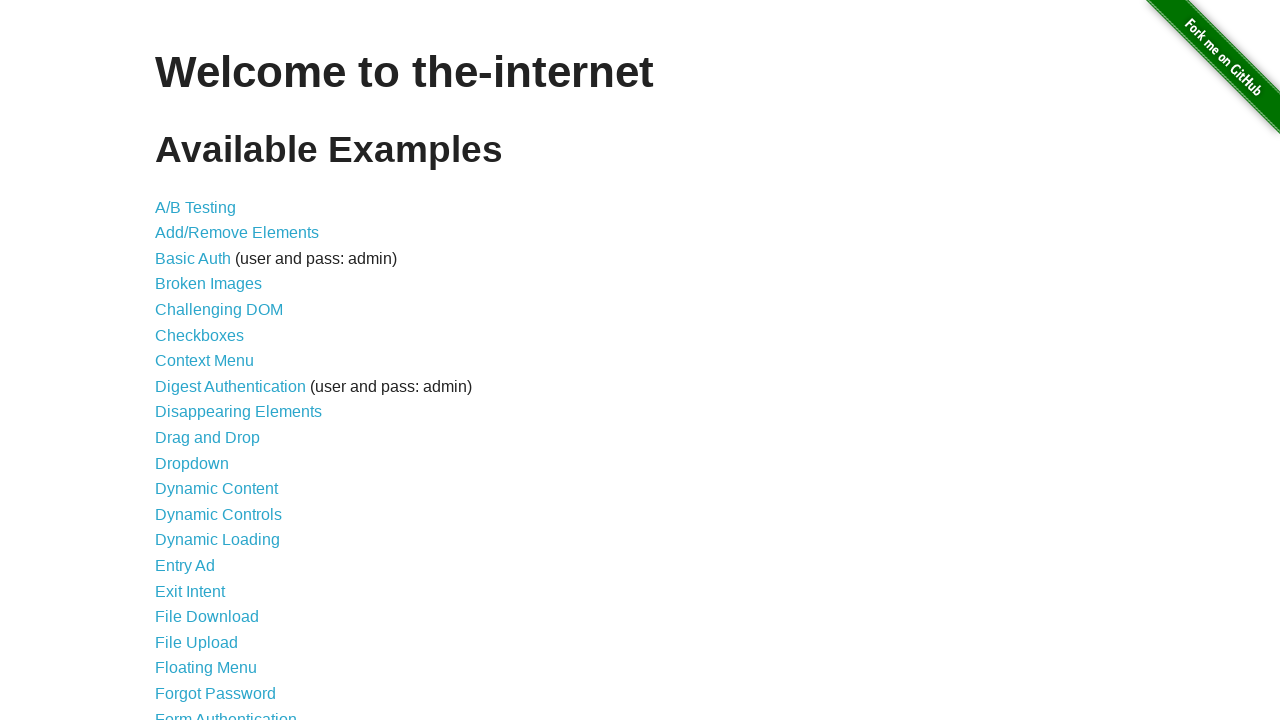

Clicked Frames link from homepage at (182, 361) on a:text('Frames')
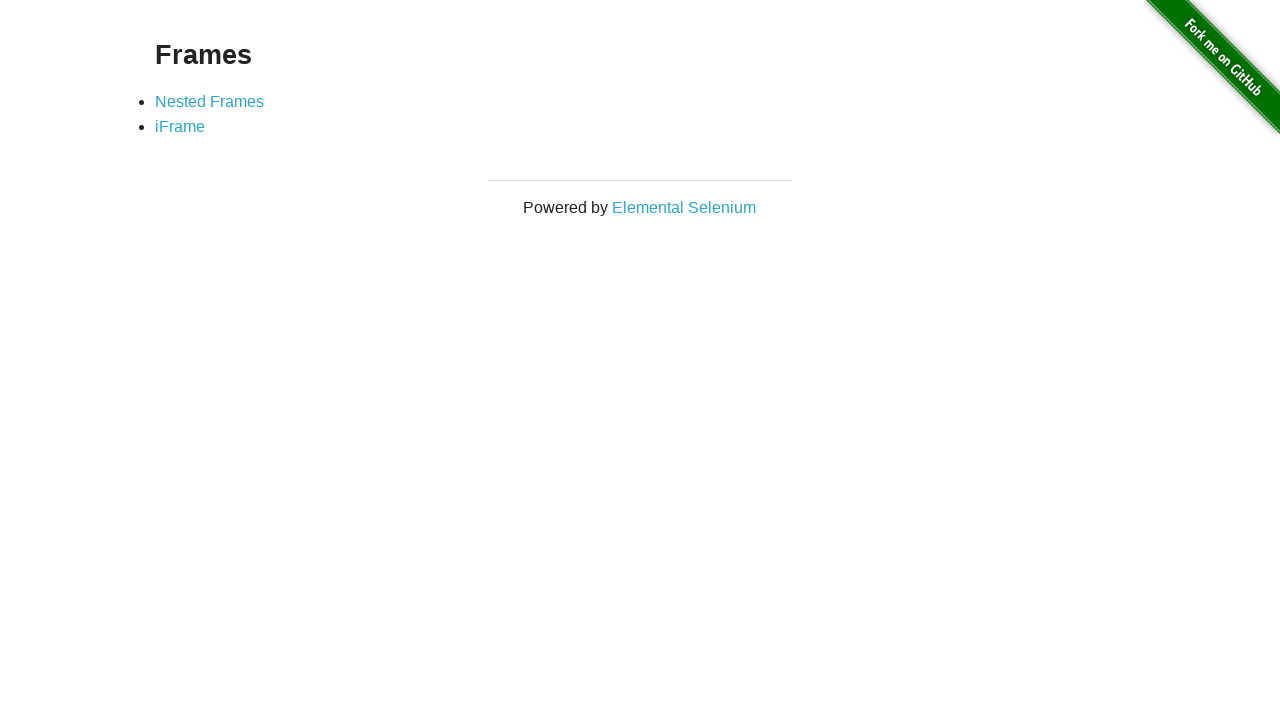

Clicked Nested Frames link at (210, 101) on a:text('Nested Frames')
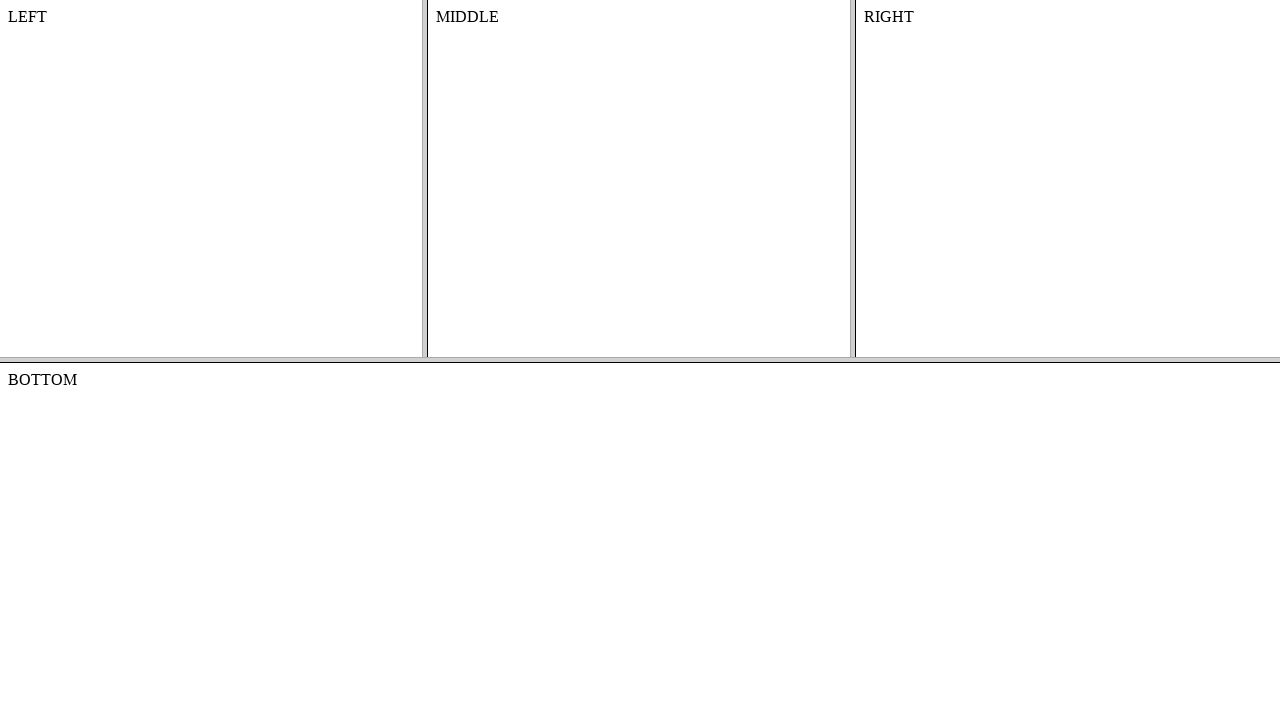

Located top frame element
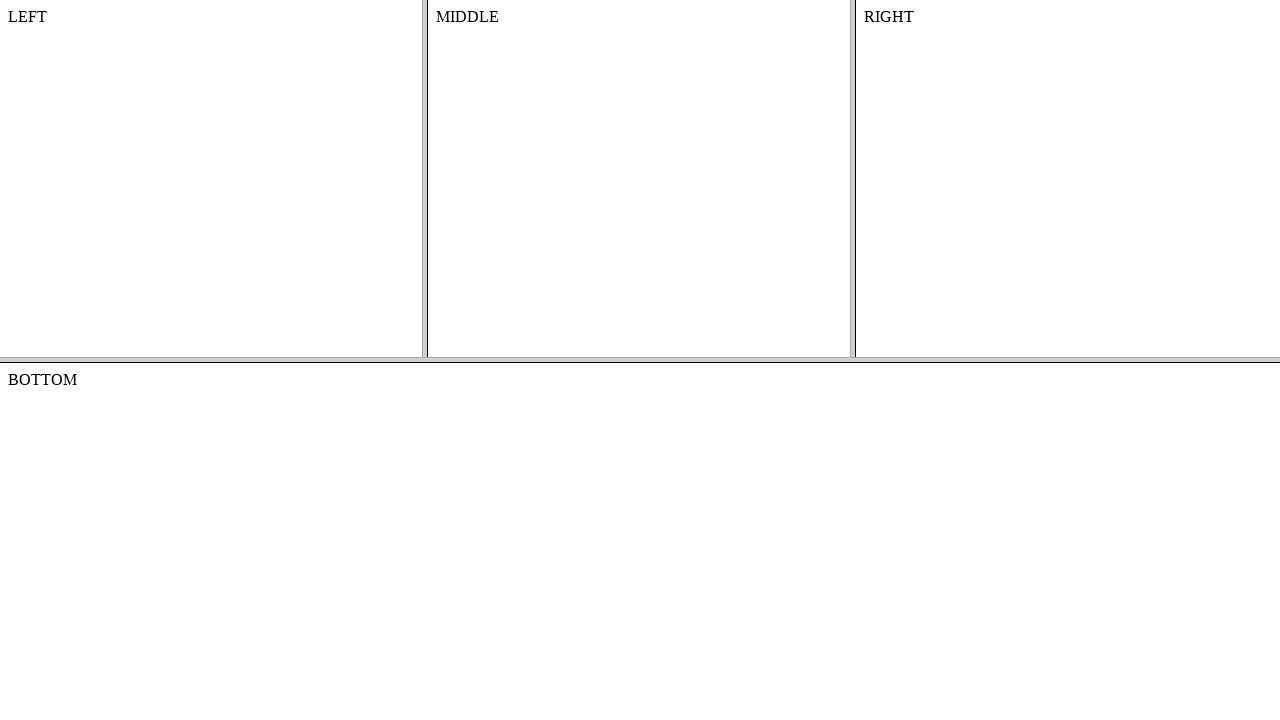

Located middle frame nested within top frame
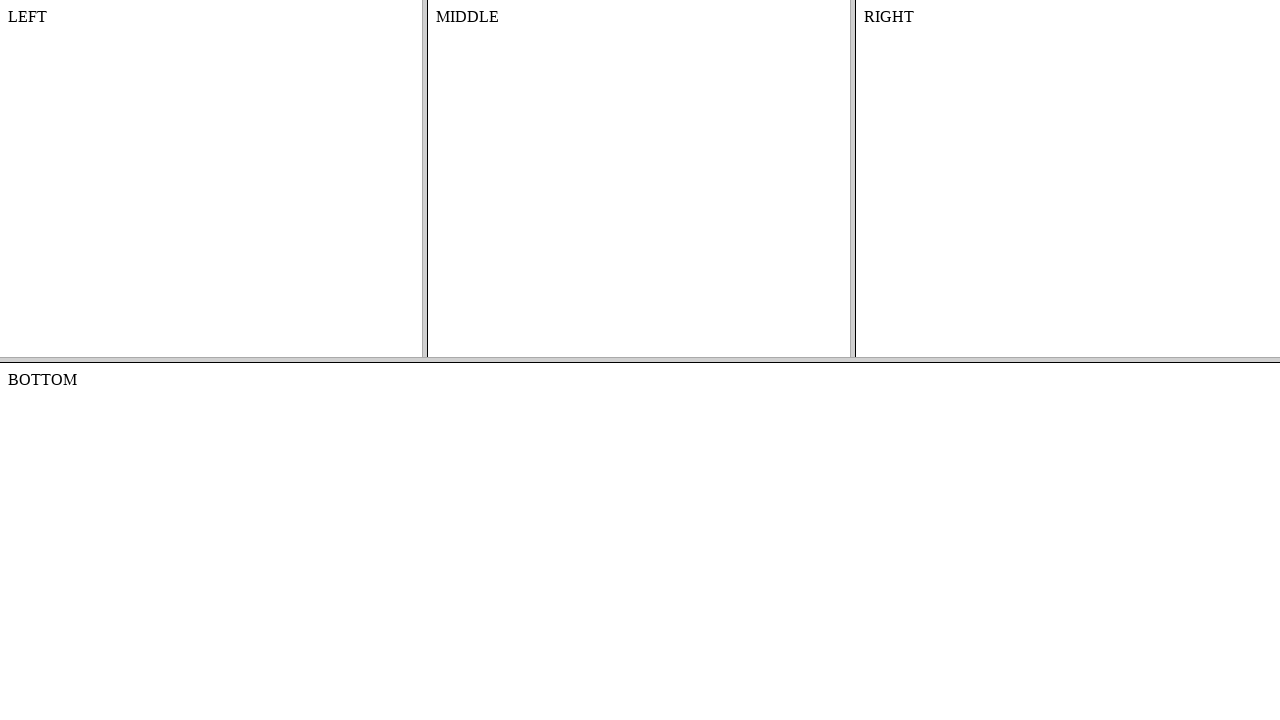

Retrieved text content from middle frame body
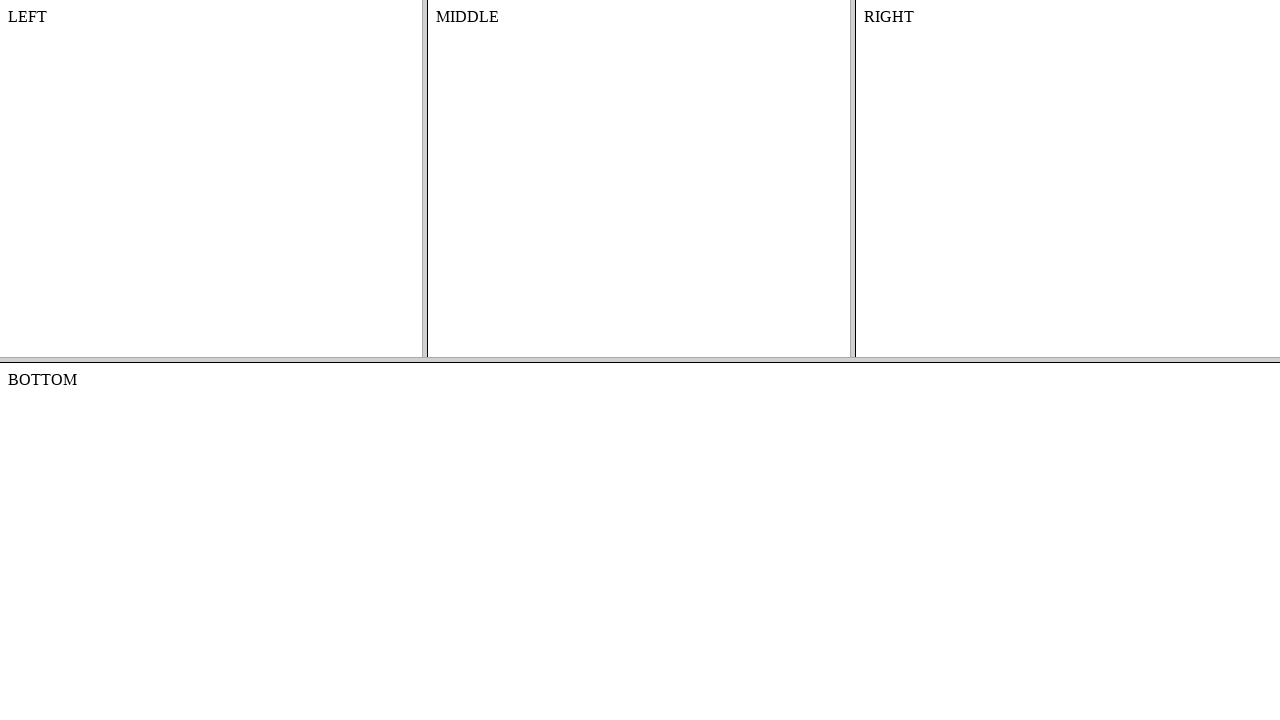

Verified middle frame contains text 'MIDDLE'
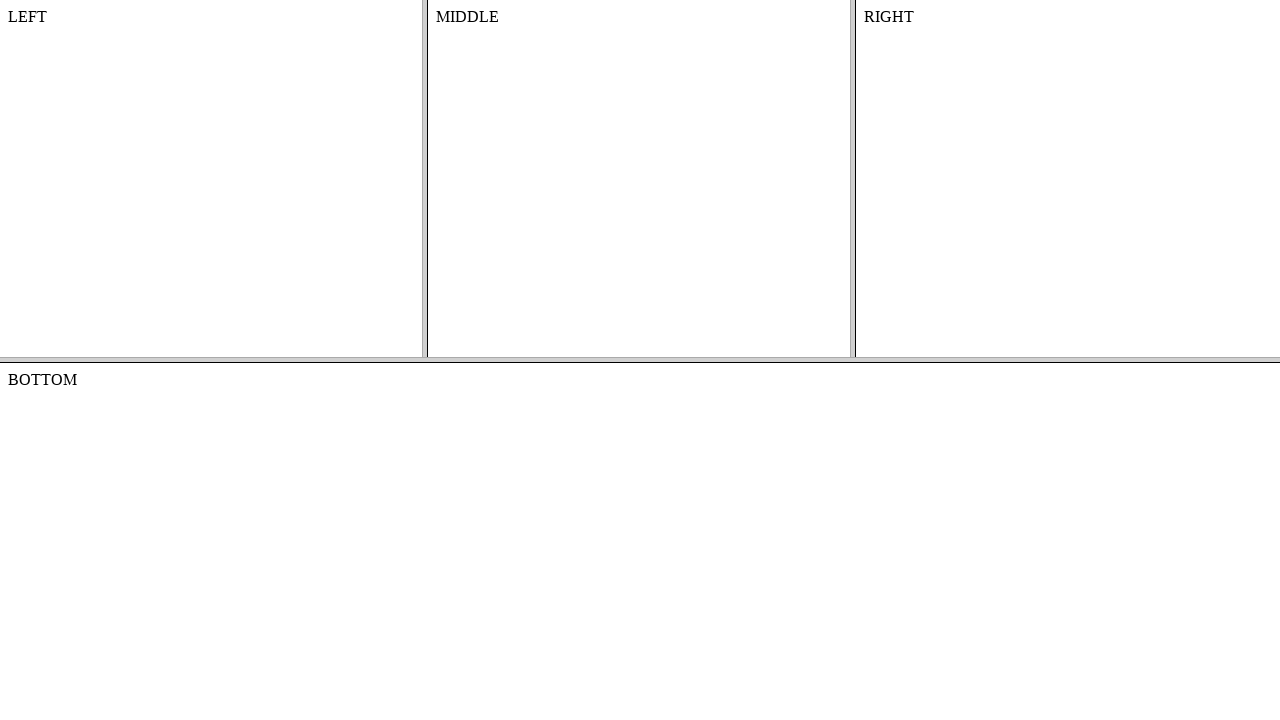

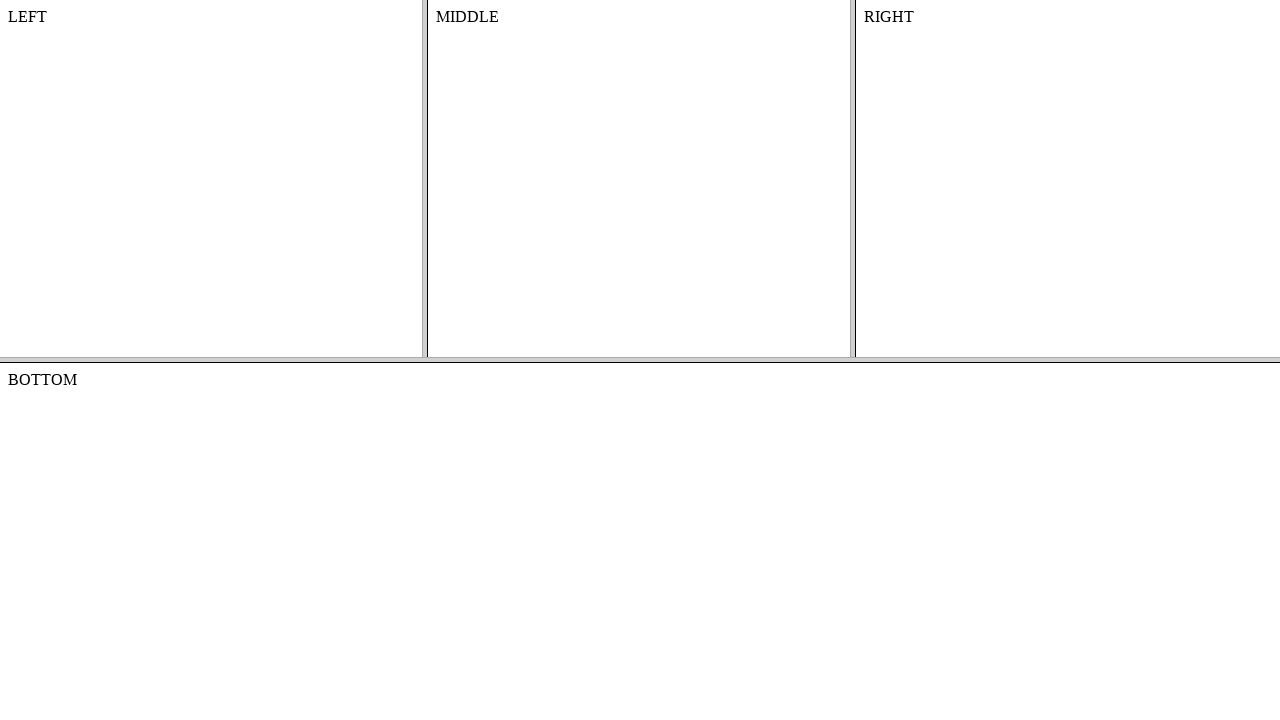